Tests dynamic content loading by clicking a button to fetch new user data and waiting for the first name to appear

Starting URL: http://syntaxprojects.com/dynamic-data-loading-demo.php

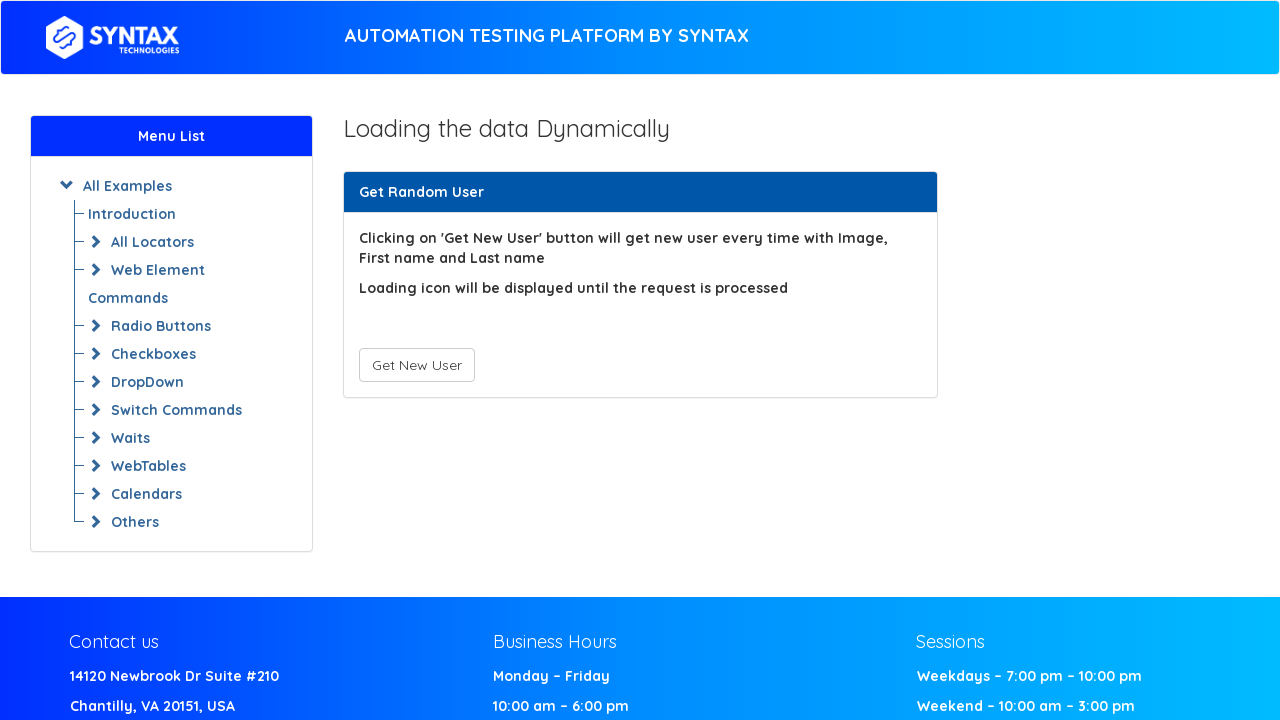

Navigated to dynamic data loading demo page
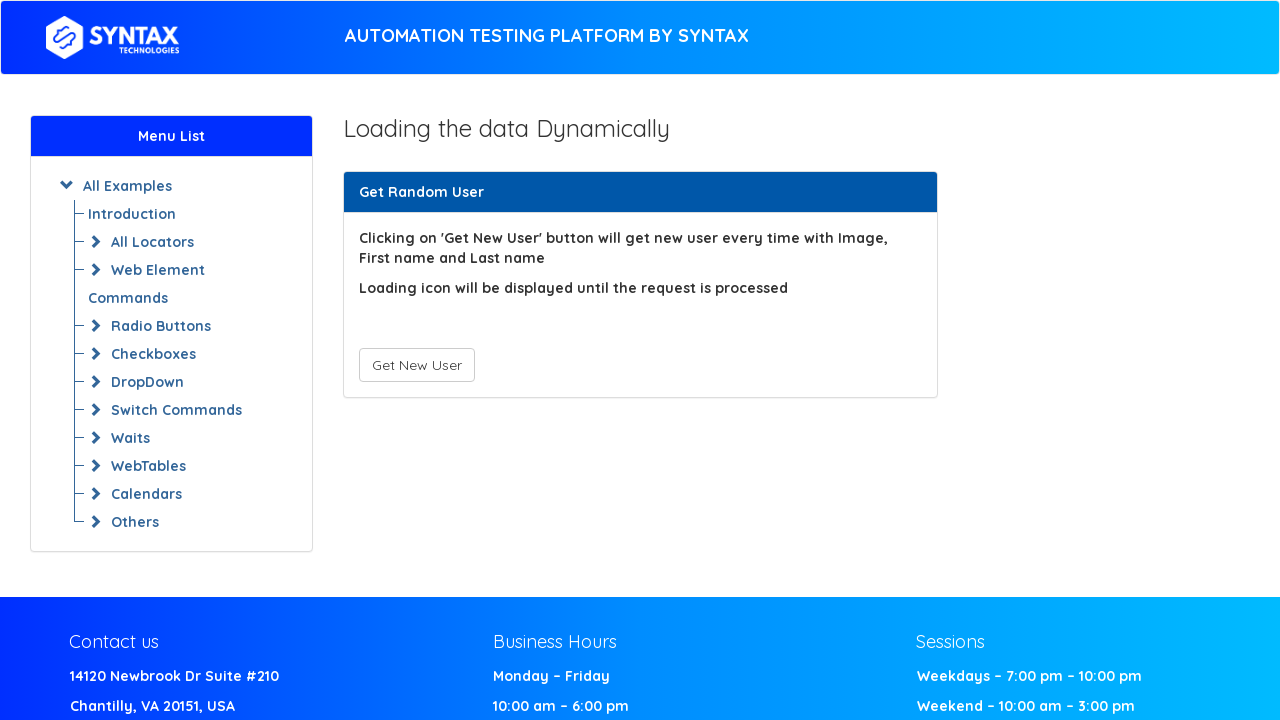

Clicked 'Get New User' button to fetch dynamic content at (416, 365) on #save
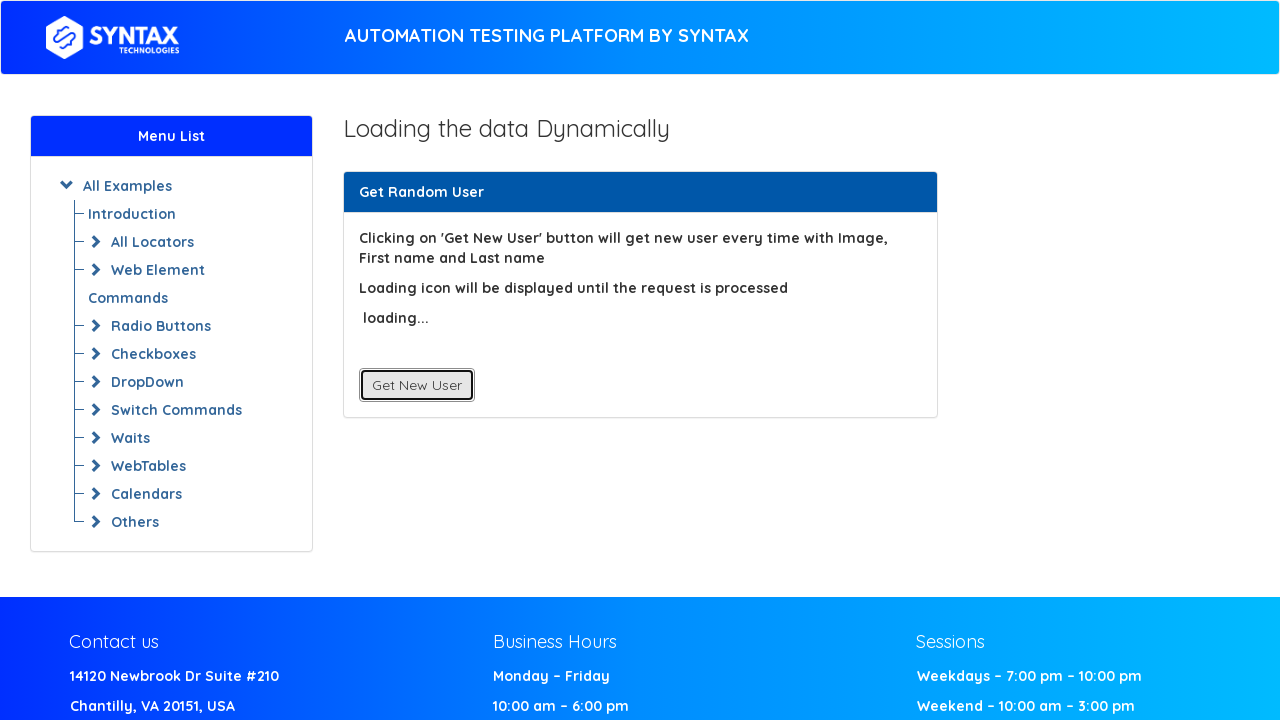

First name element appeared after dynamic content loaded
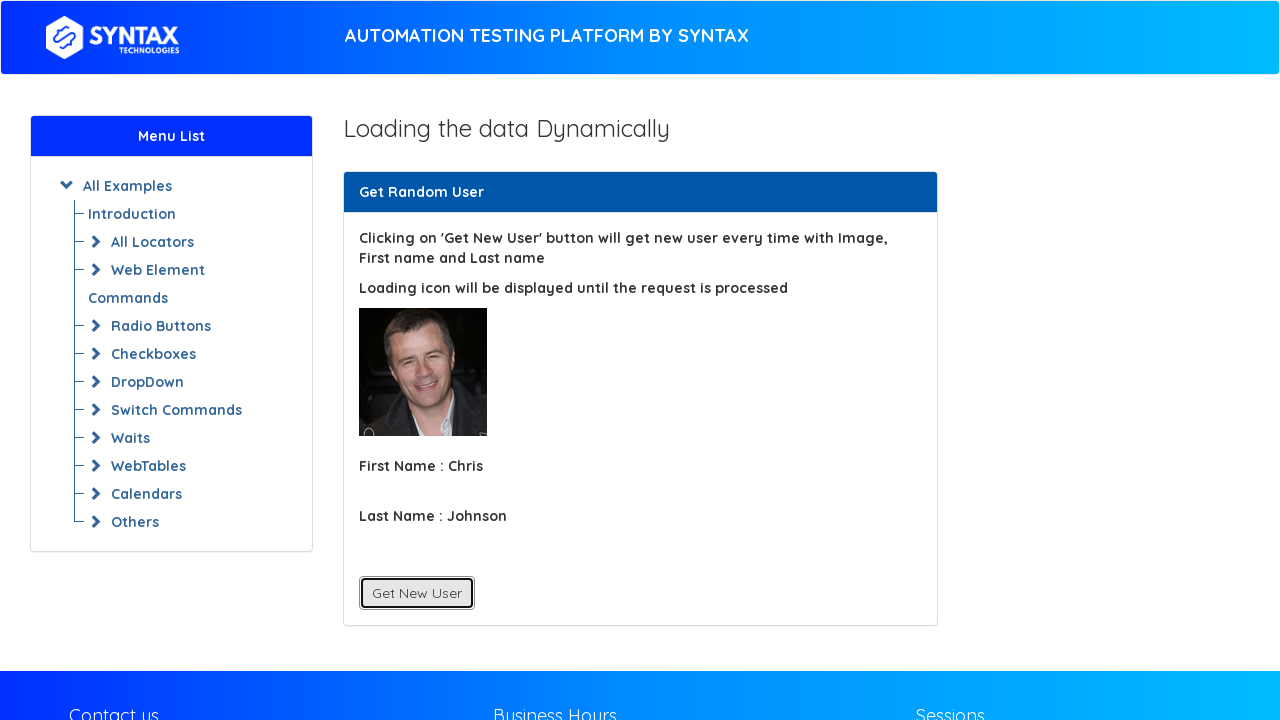

Located the first name text element
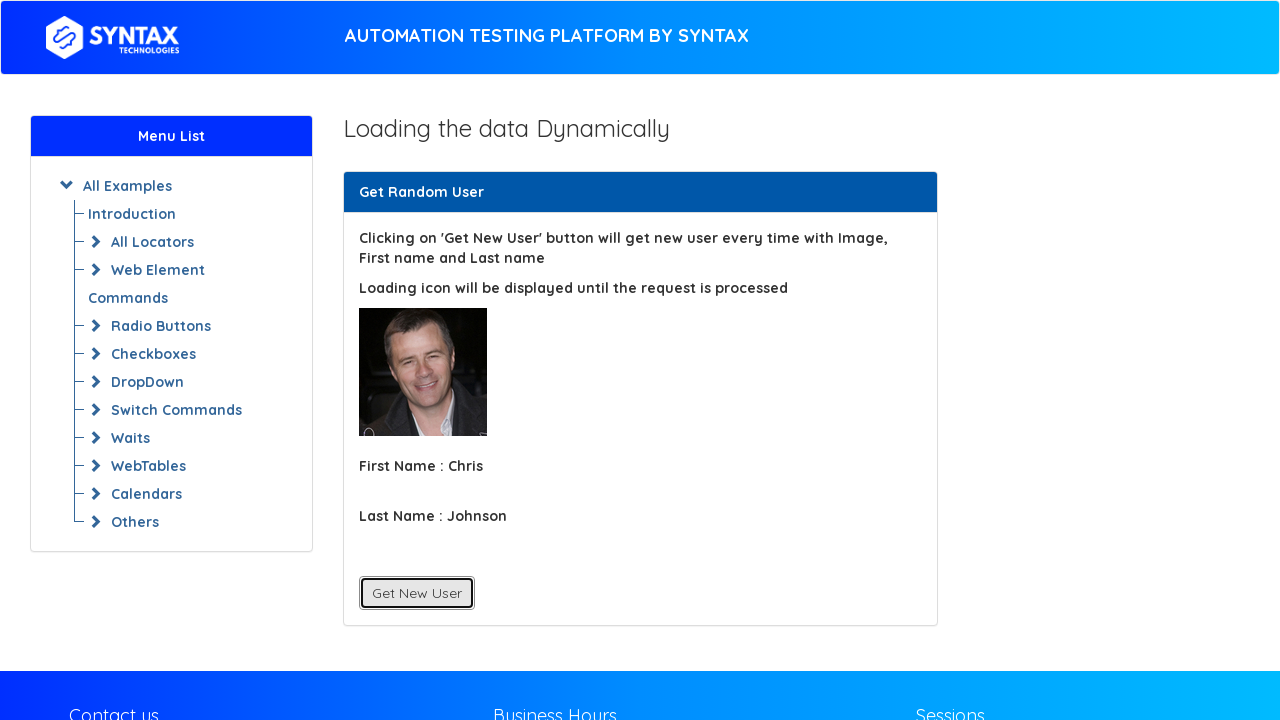

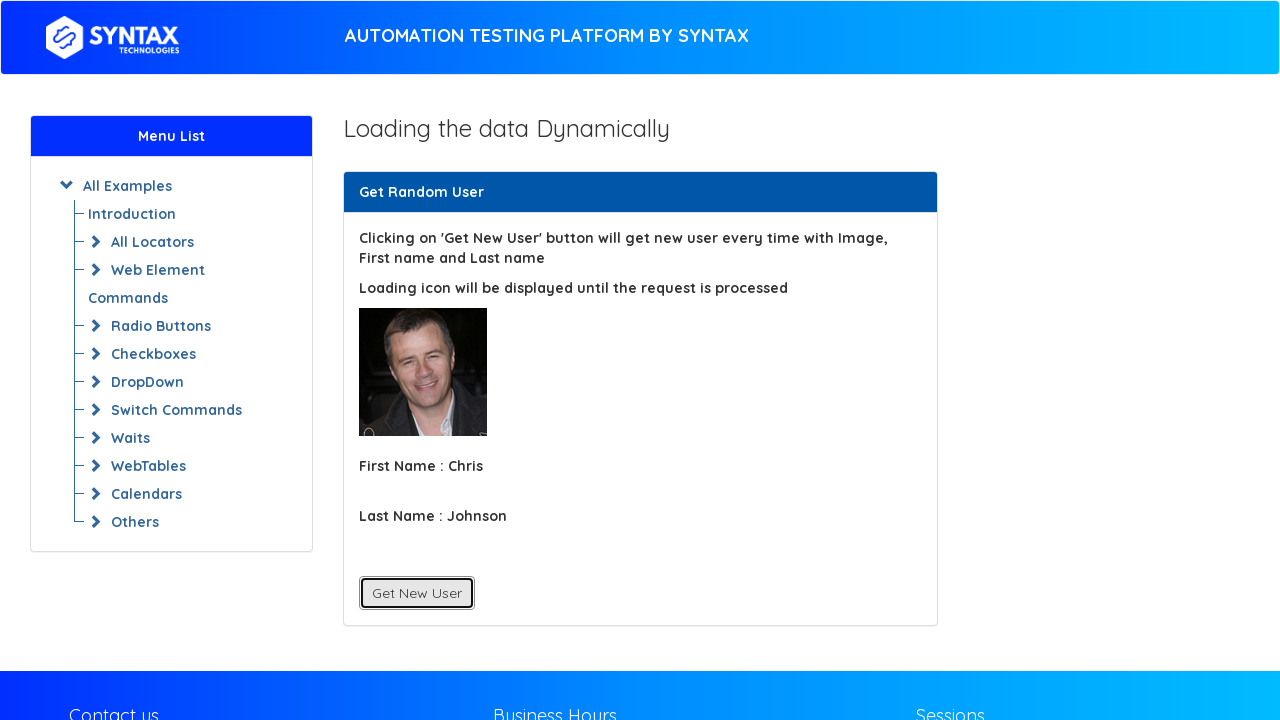